Tests the language dropdown by switching between Hindi, Tamil, Bangla, and English languages and verifying the heading text changes appropriately for each language

Starting URL: https://www.babydestination.com/

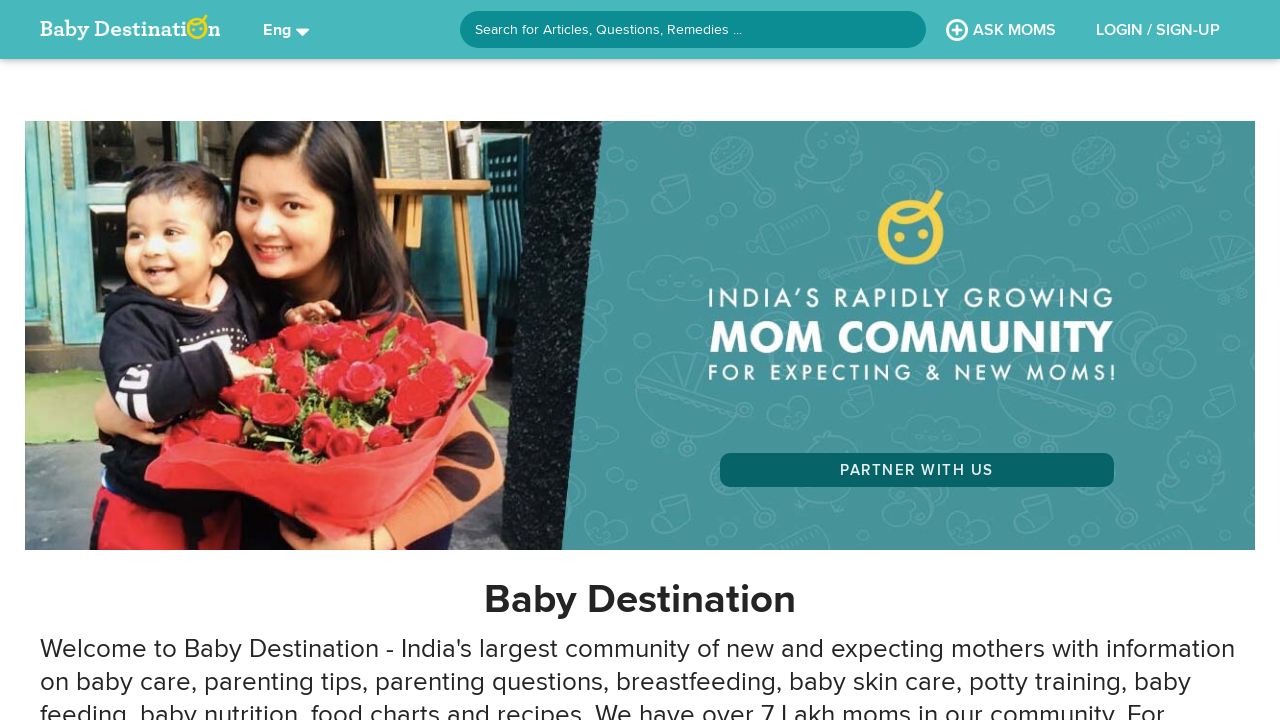

Clicked language dropdown icon to open menu at (302, 32) on xpath=/html/body/app-root/app-header/div/div/nav/div[1]/div[1]/i
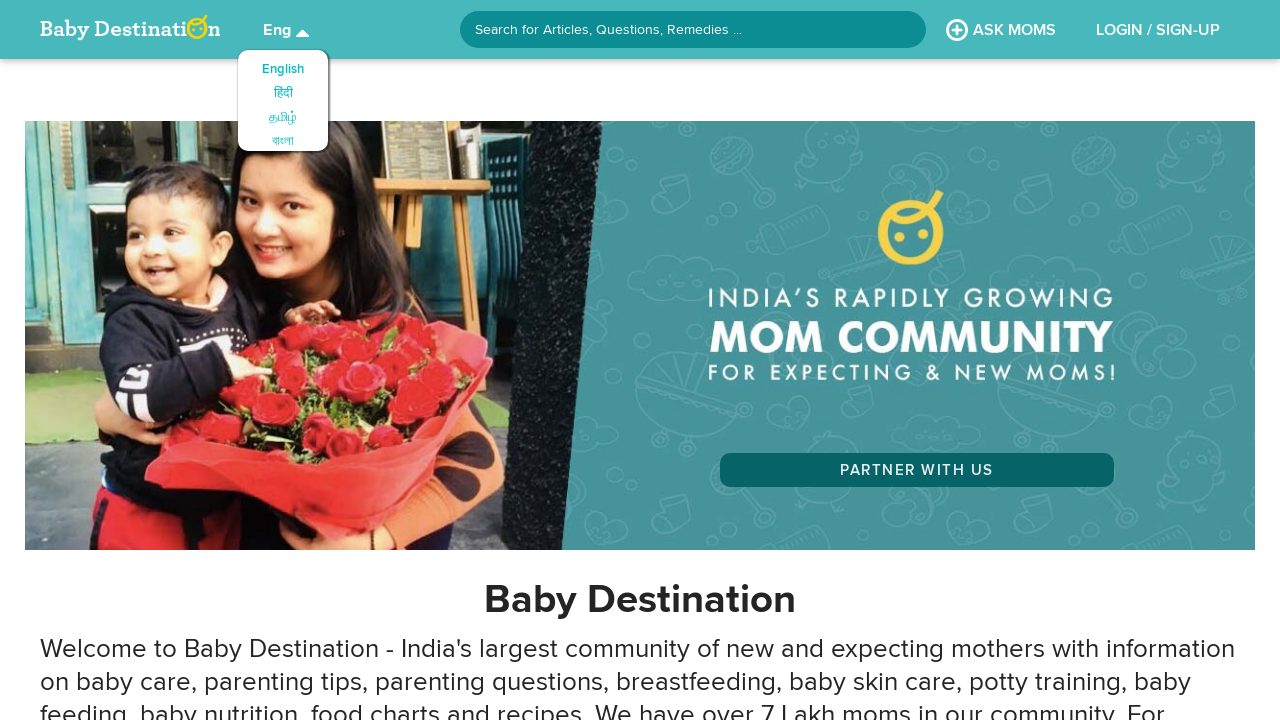

Waited for language dropdown to fully load
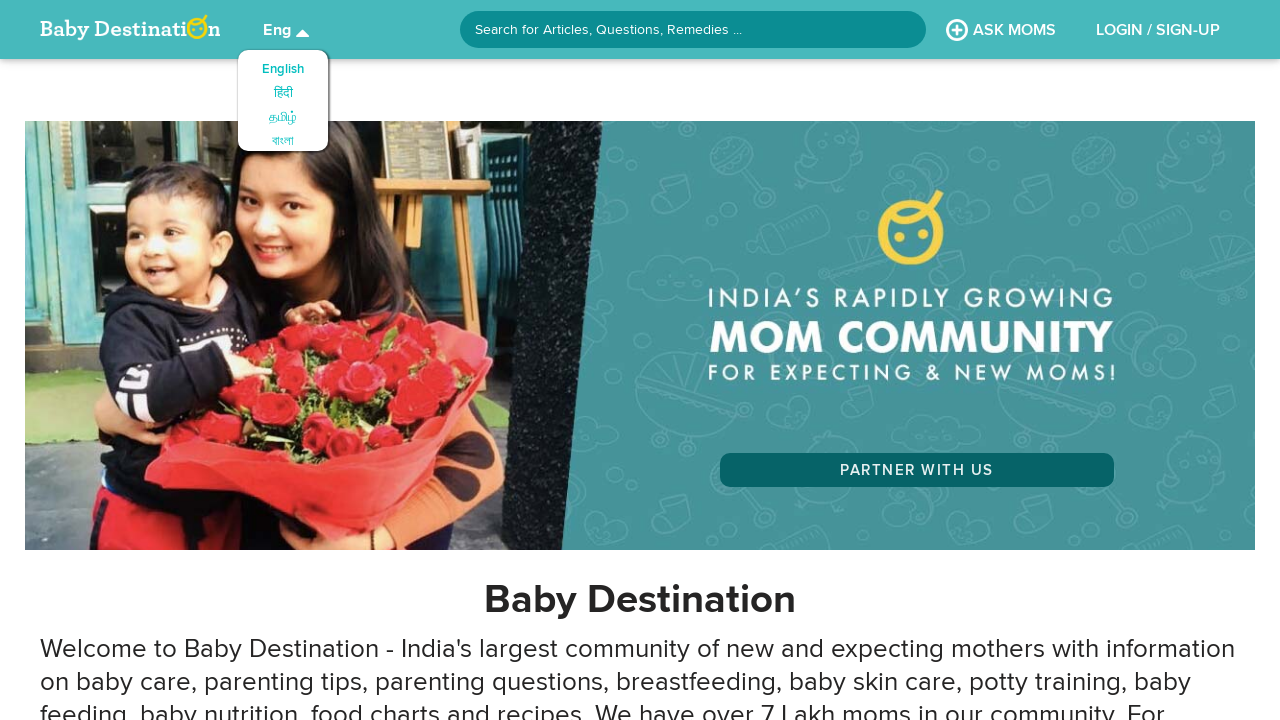

Selected Hindi language from dropdown at (283, 91) on xpath=/html/body/app-root/app-header/div/div/nav/div[1]/div[1]/ul/li[2]
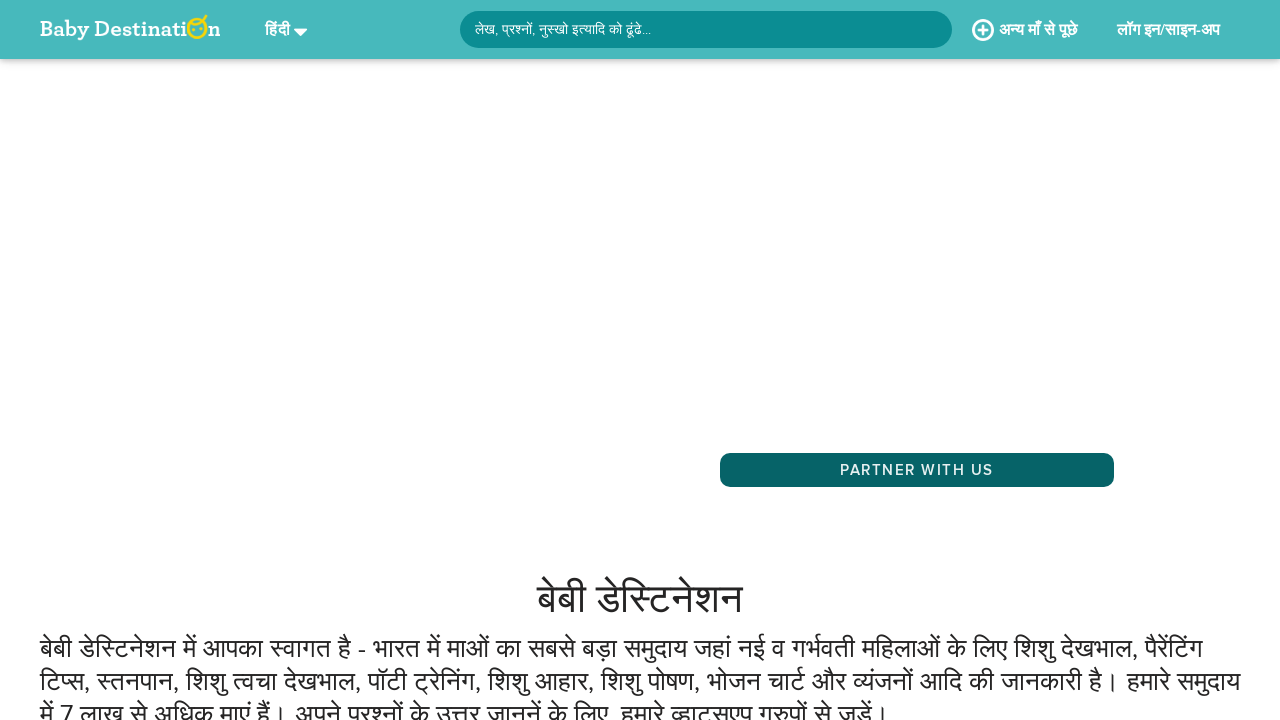

Waited for page to load Hindi content
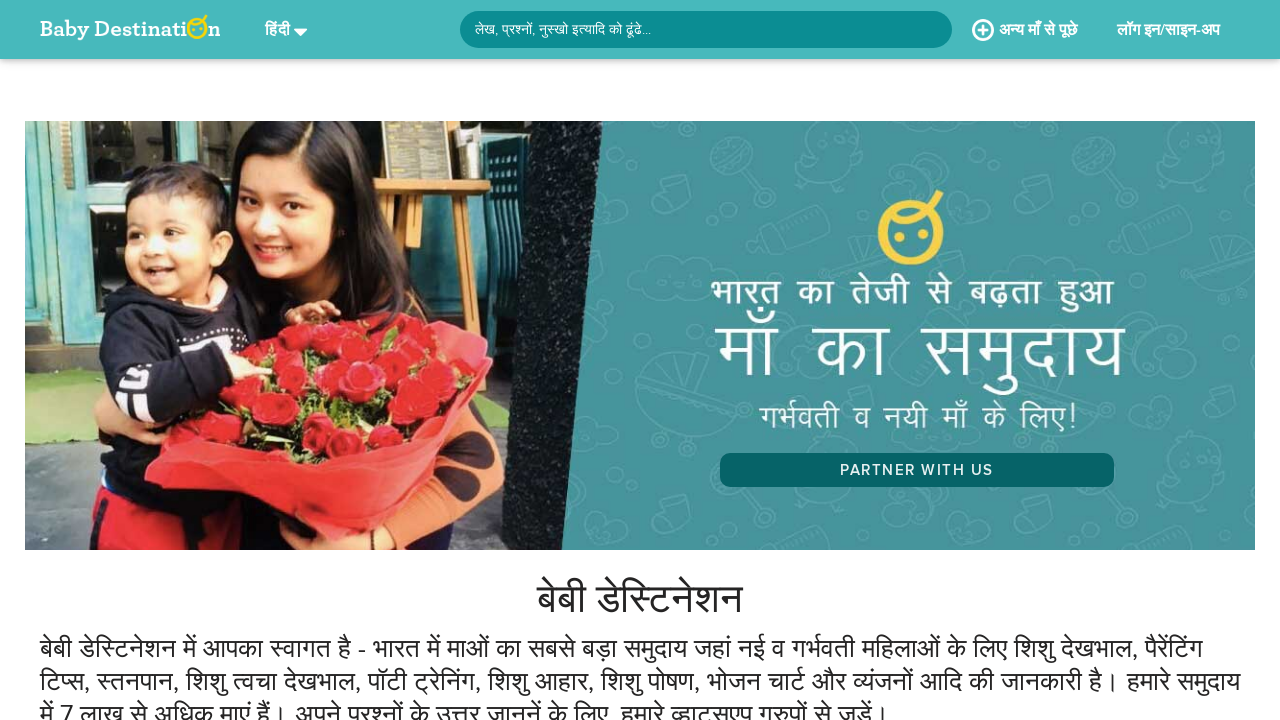

Verified heading text changed to Hindi: 'बेबी डेस्टिनेशन'
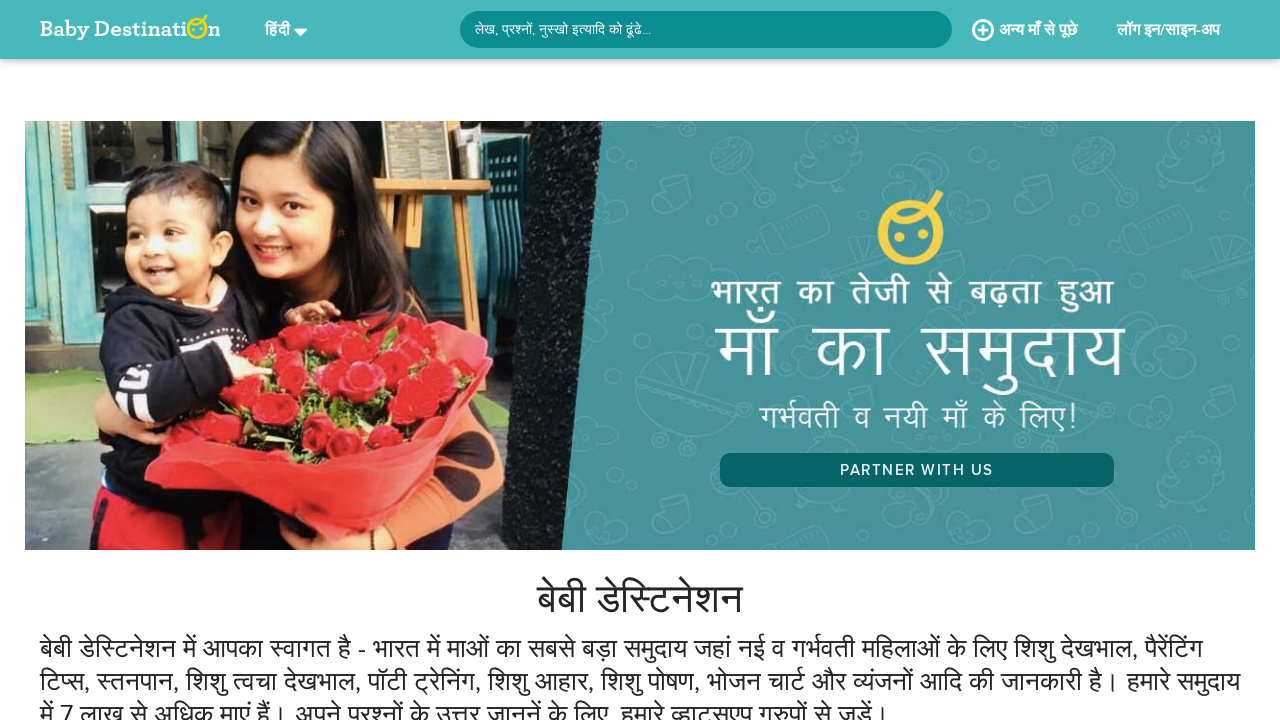

Clicked language dropdown icon to open menu at (300, 32) on xpath=/html/body/app-root/app-header/div/div/nav/div[1]/div[1]/i
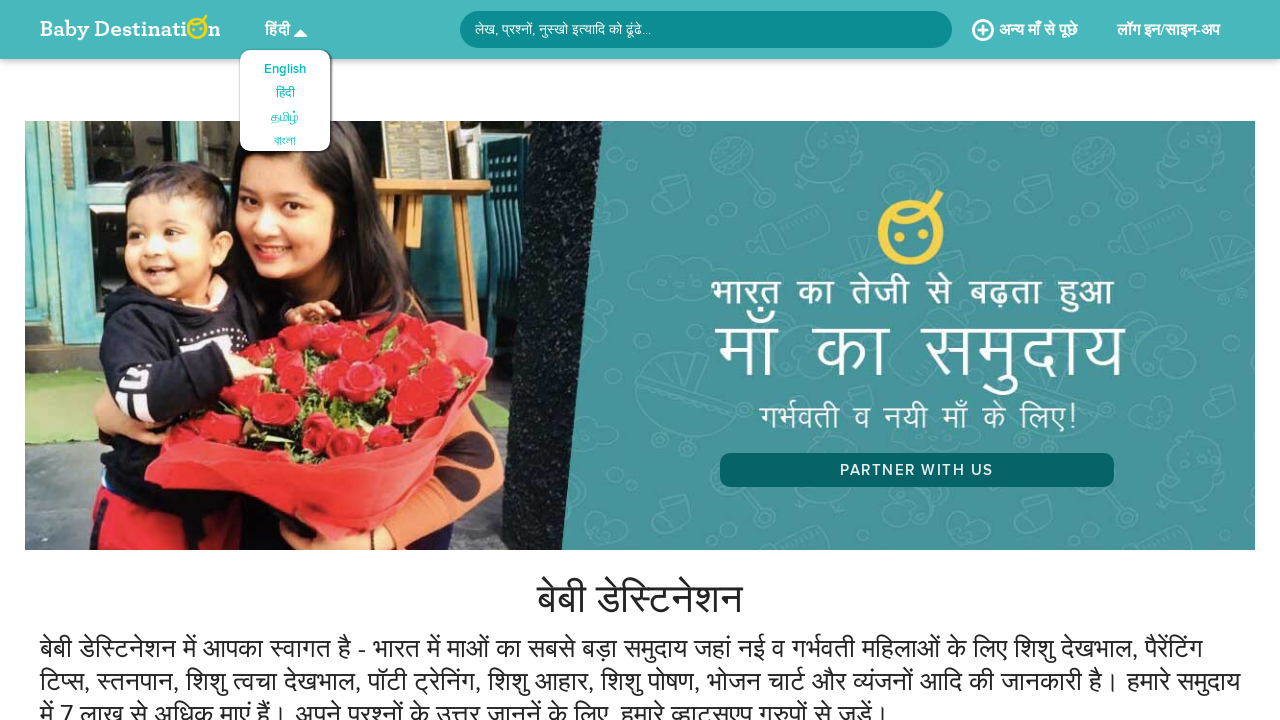

Waited for language dropdown to fully load
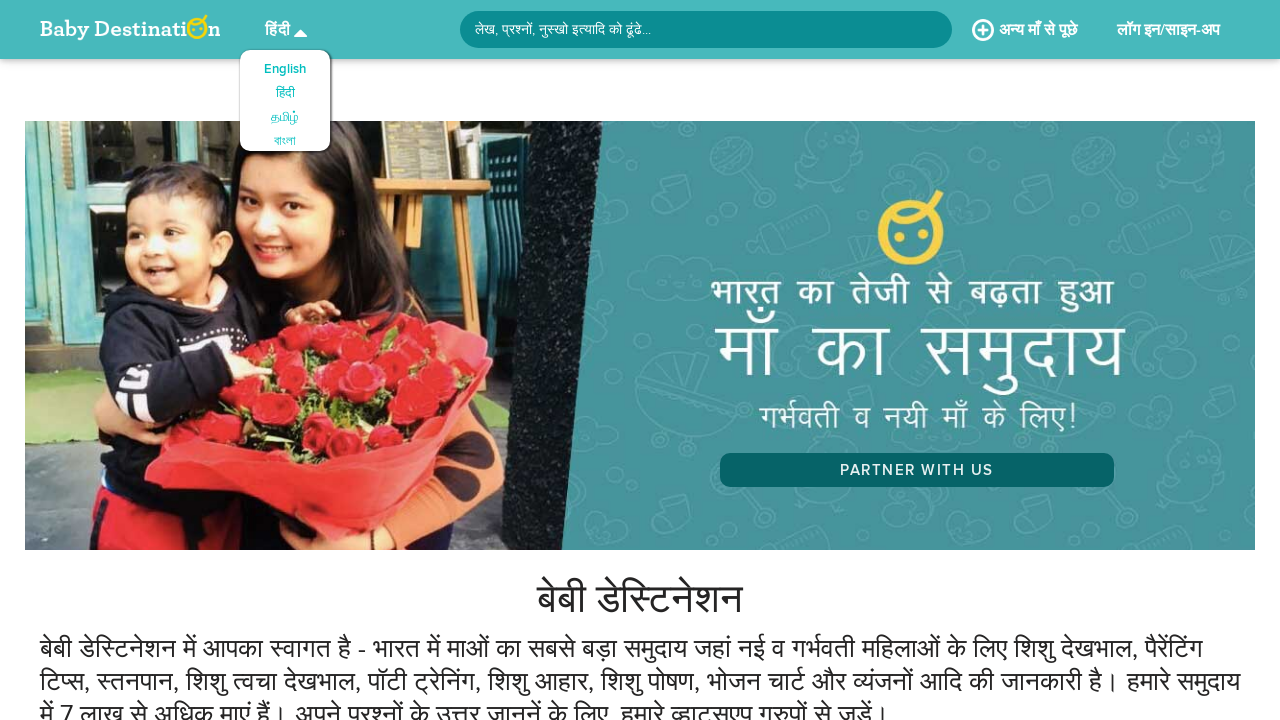

Selected Tamil language from dropdown at (285, 115) on xpath=/html/body/app-root/app-header/div/div/nav/div[1]/div[1]/ul/li[3]
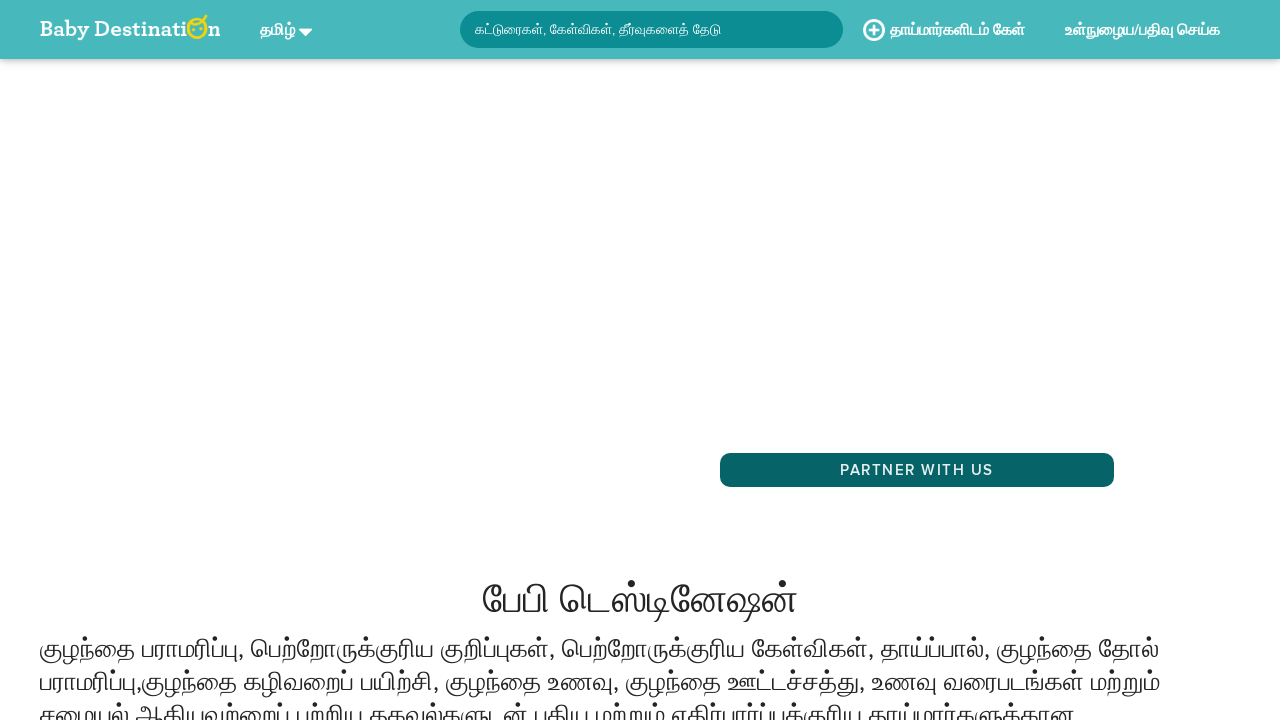

Waited for page to load Tamil content
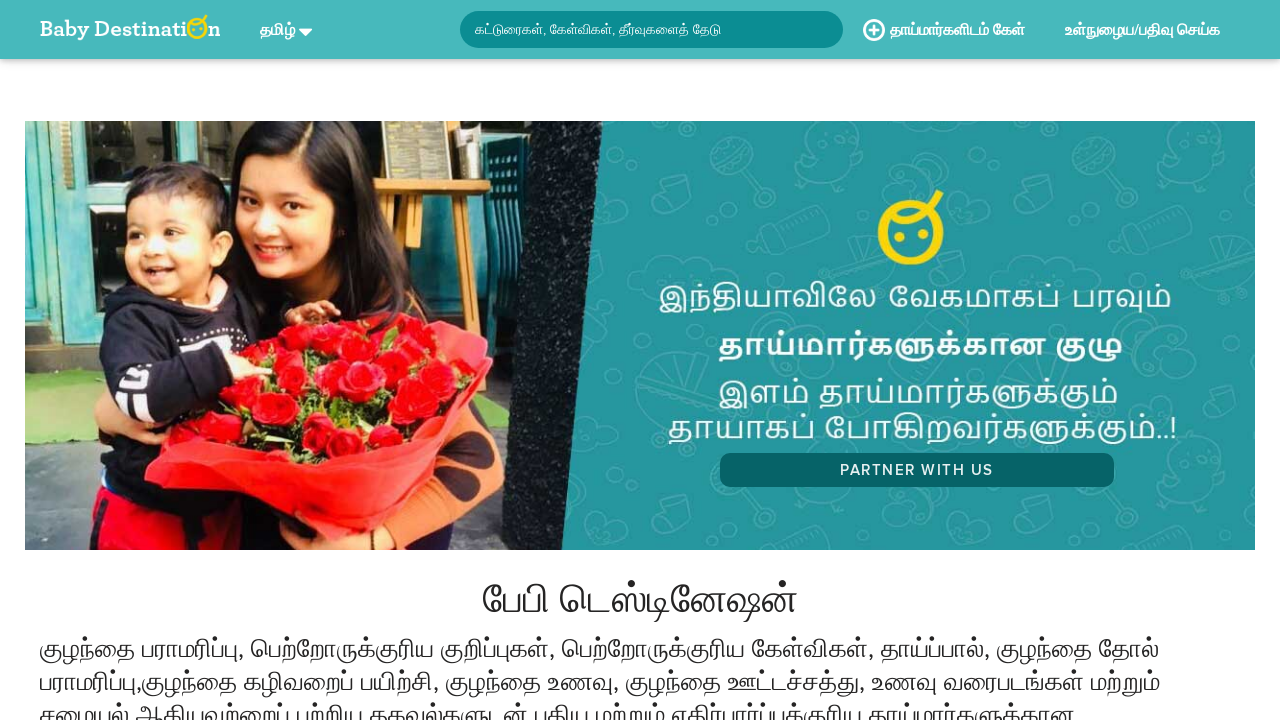

Verified heading text changed to Tamil: 'பேபி டெஸ்டினேஷன்'
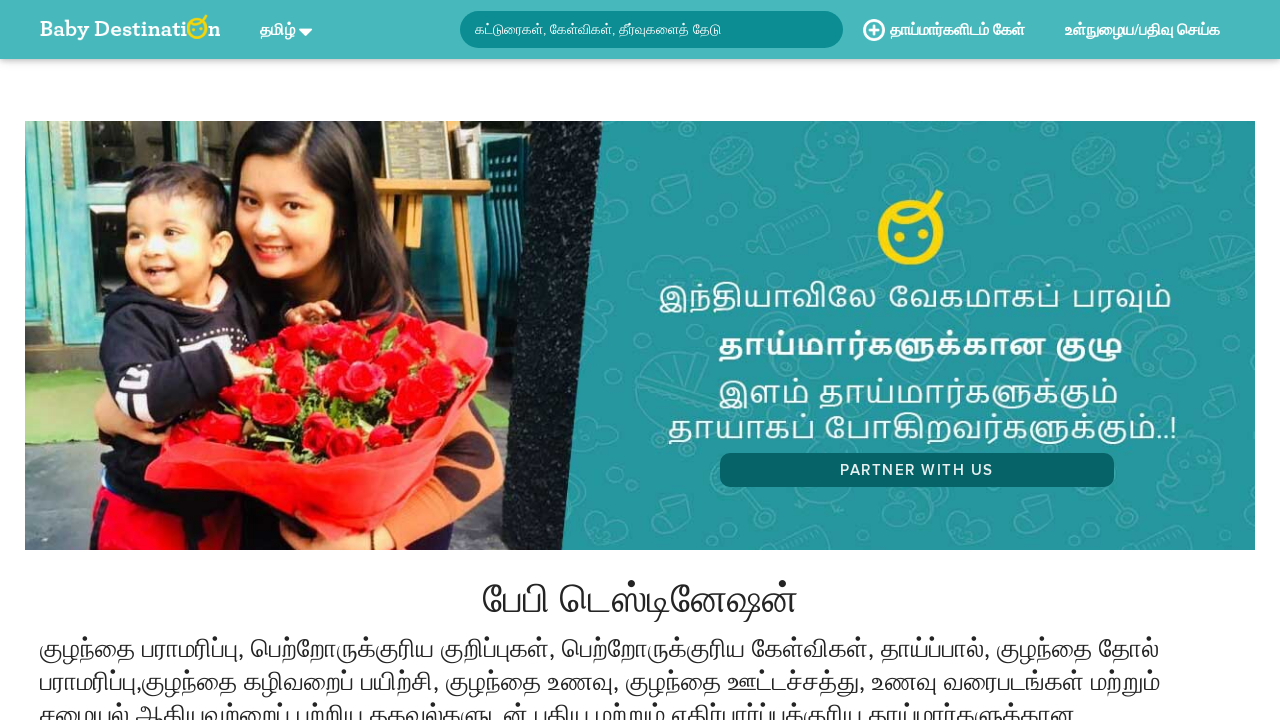

Clicked language dropdown icon to open menu at (306, 32) on xpath=/html/body/app-root/app-header/div/div/nav/div[1]/div[1]/i
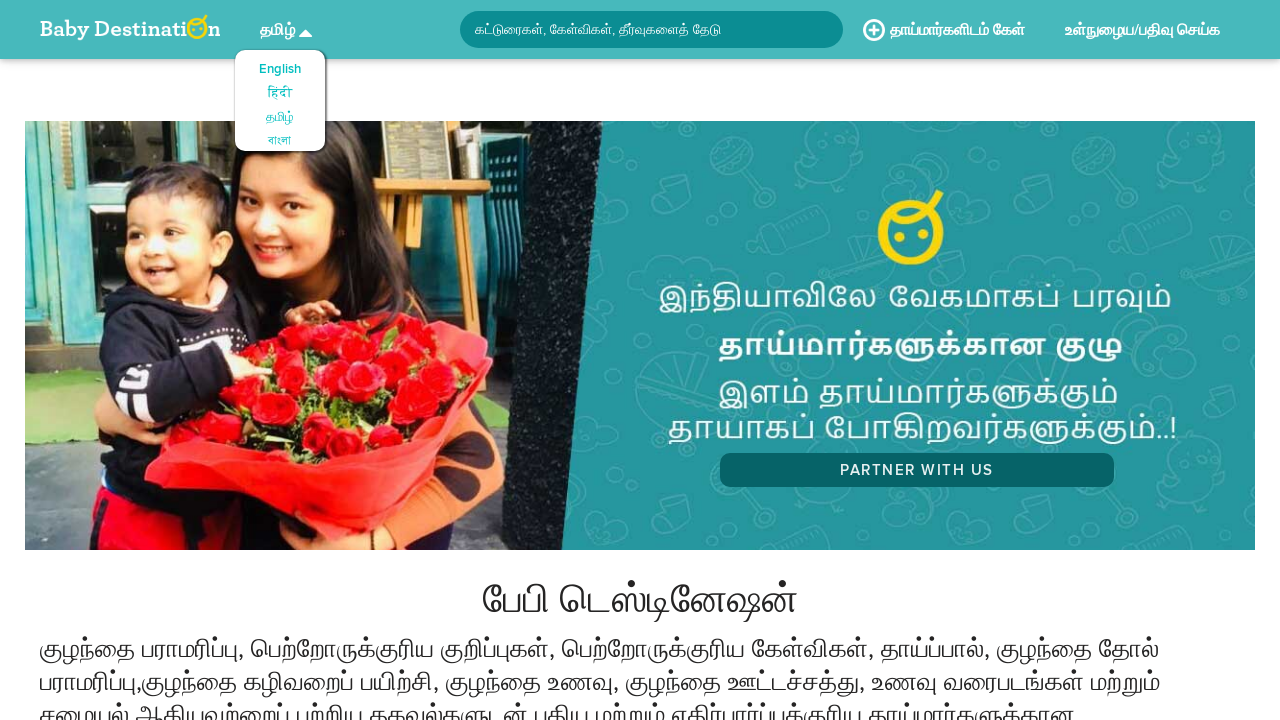

Waited for language dropdown to fully load
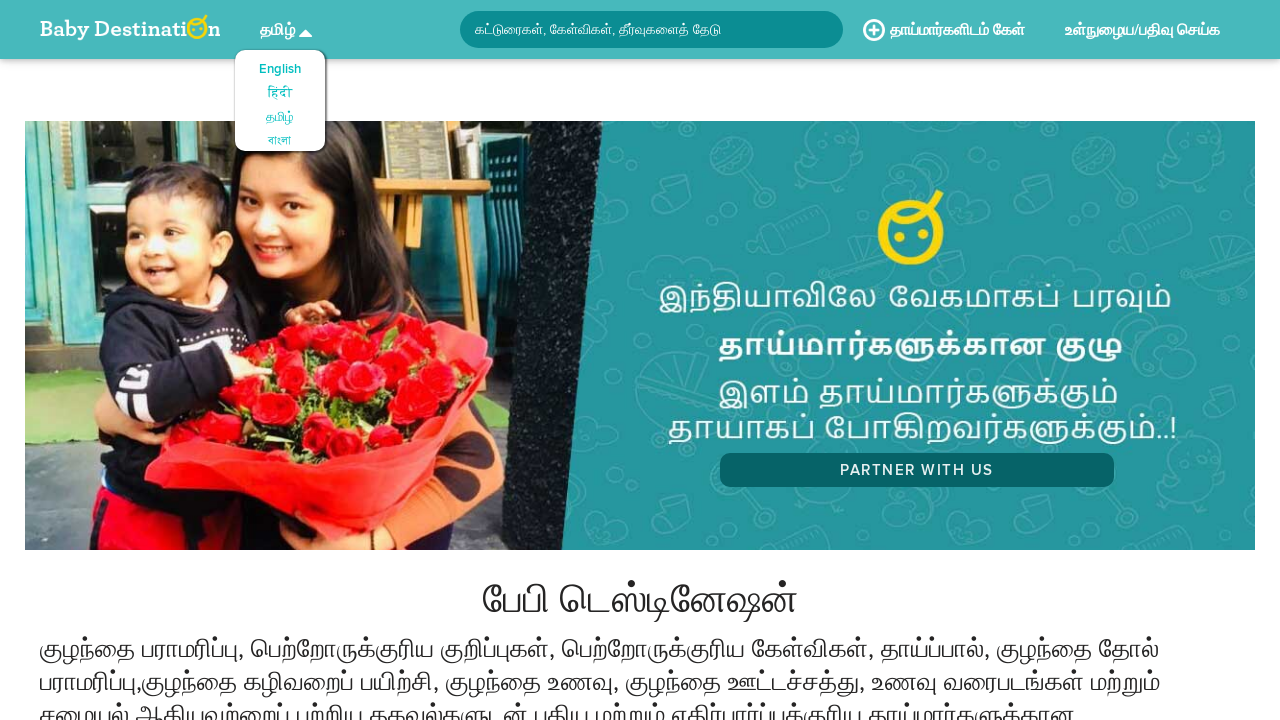

Selected Bangla language from dropdown at (280, 139) on xpath=/html/body/app-root/app-header/div/div/nav/div[1]/div[1]/ul/li[4]
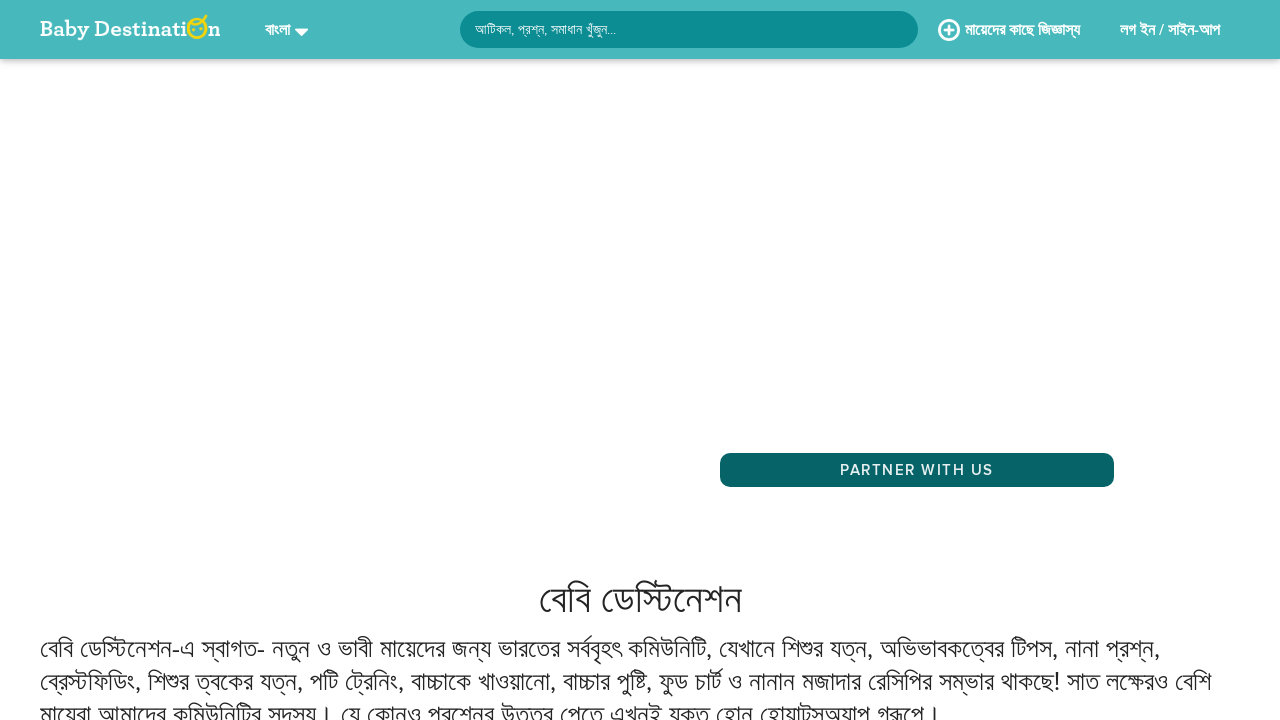

Waited for page to load Bangla content
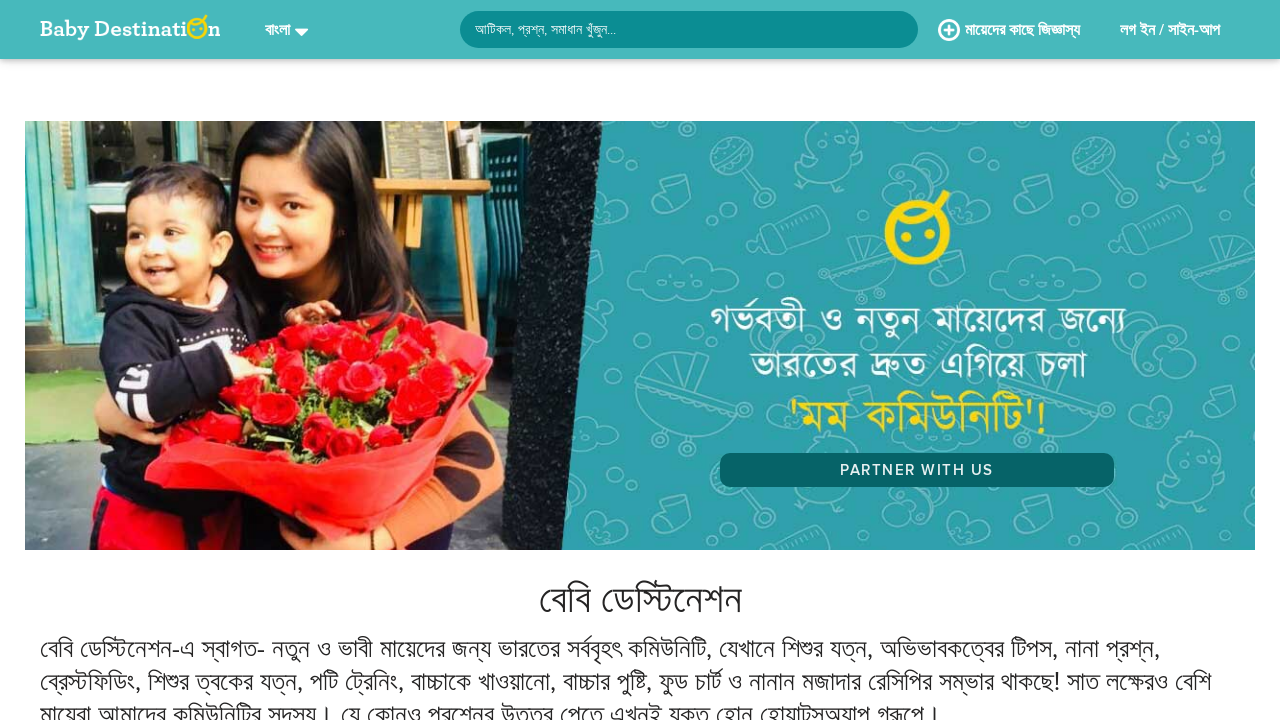

Verified heading text changed to Bangla: 'বেবি ডেস্টিনেশন'
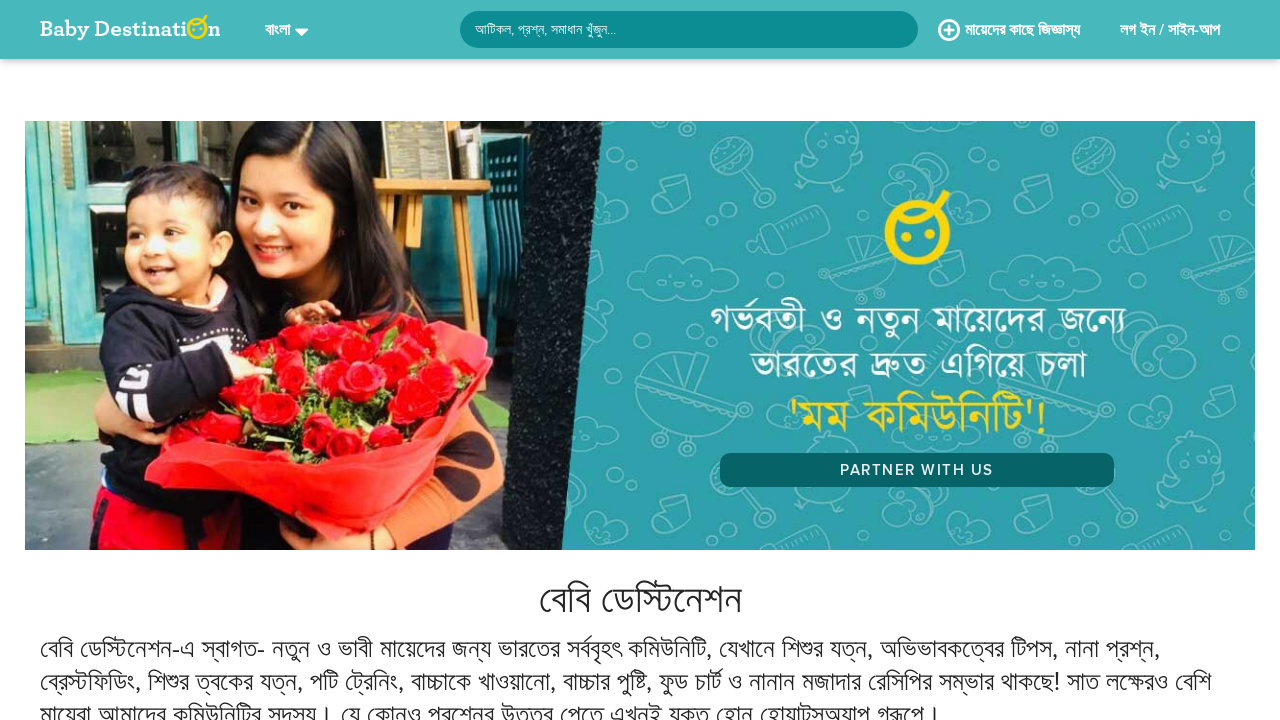

Clicked language dropdown icon to open menu at (301, 32) on xpath=/html/body/app-root/app-header/div/div/nav/div[1]/div[1]/i
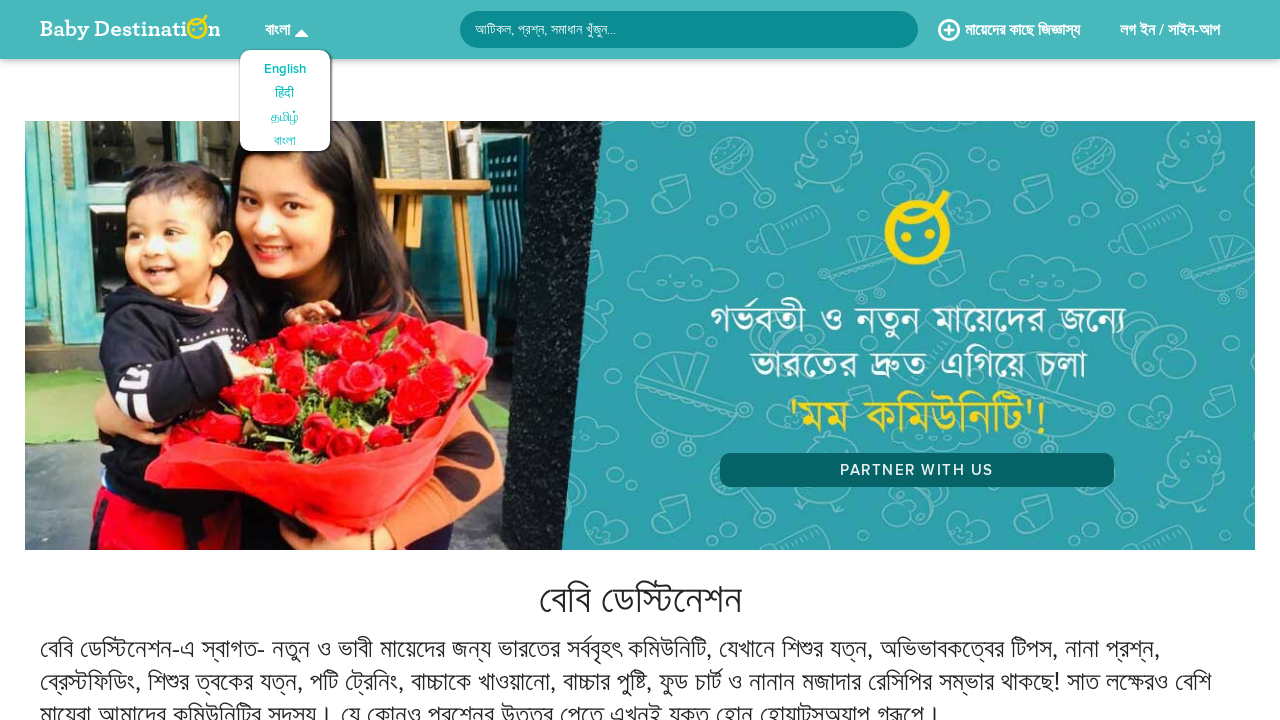

Waited for language dropdown to fully load
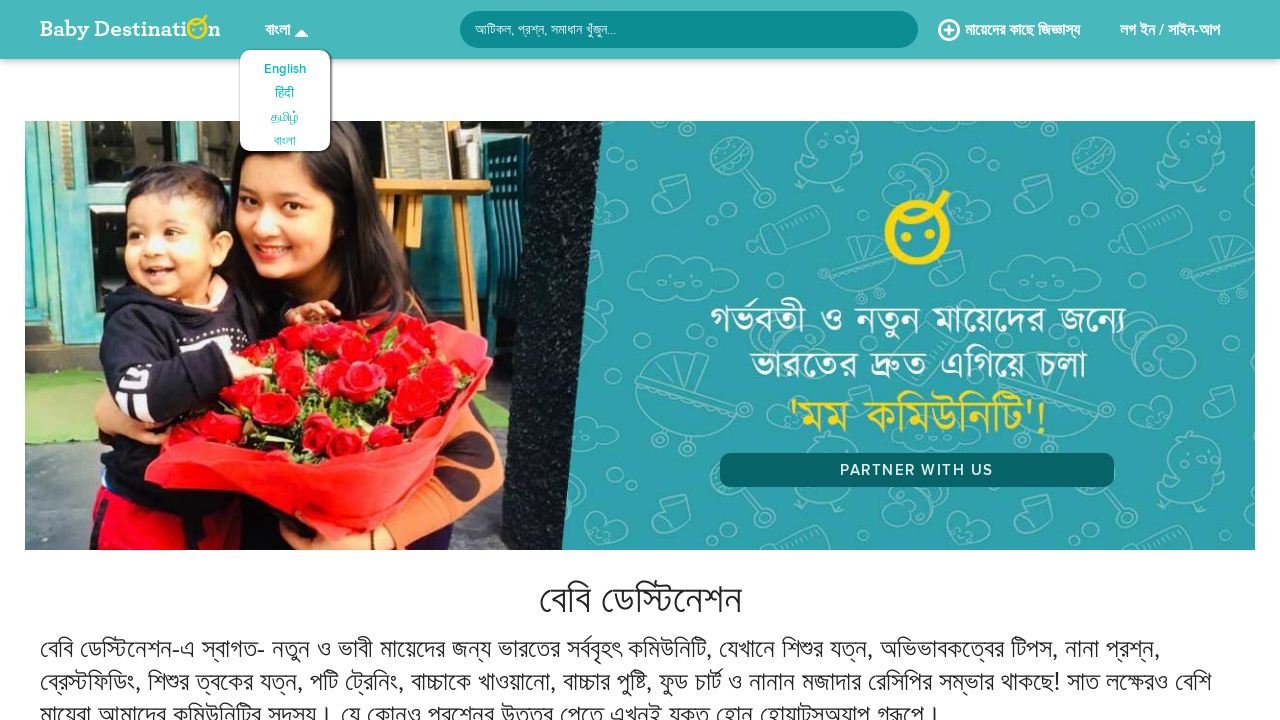

Selected English language from dropdown at (284, 67) on xpath=/html/body/app-root/app-header/div/div/nav/div[1]/div[1]/ul/li[1]
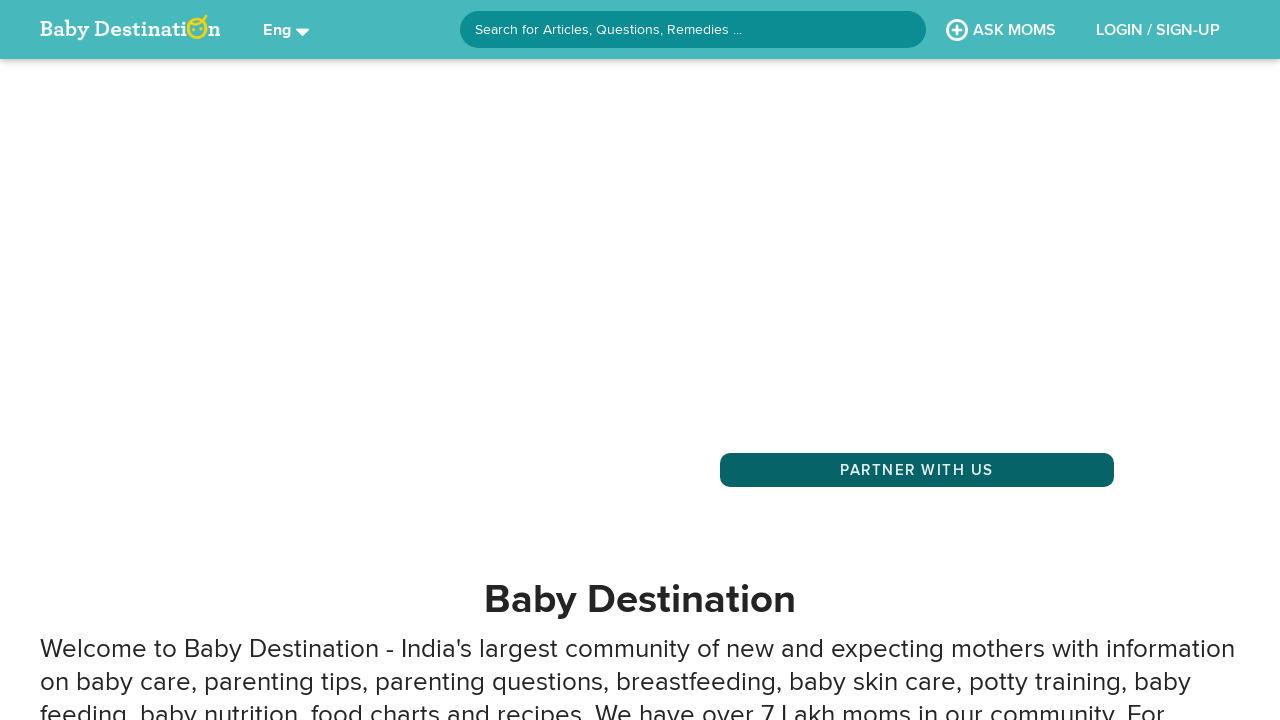

Waited for page to load English content
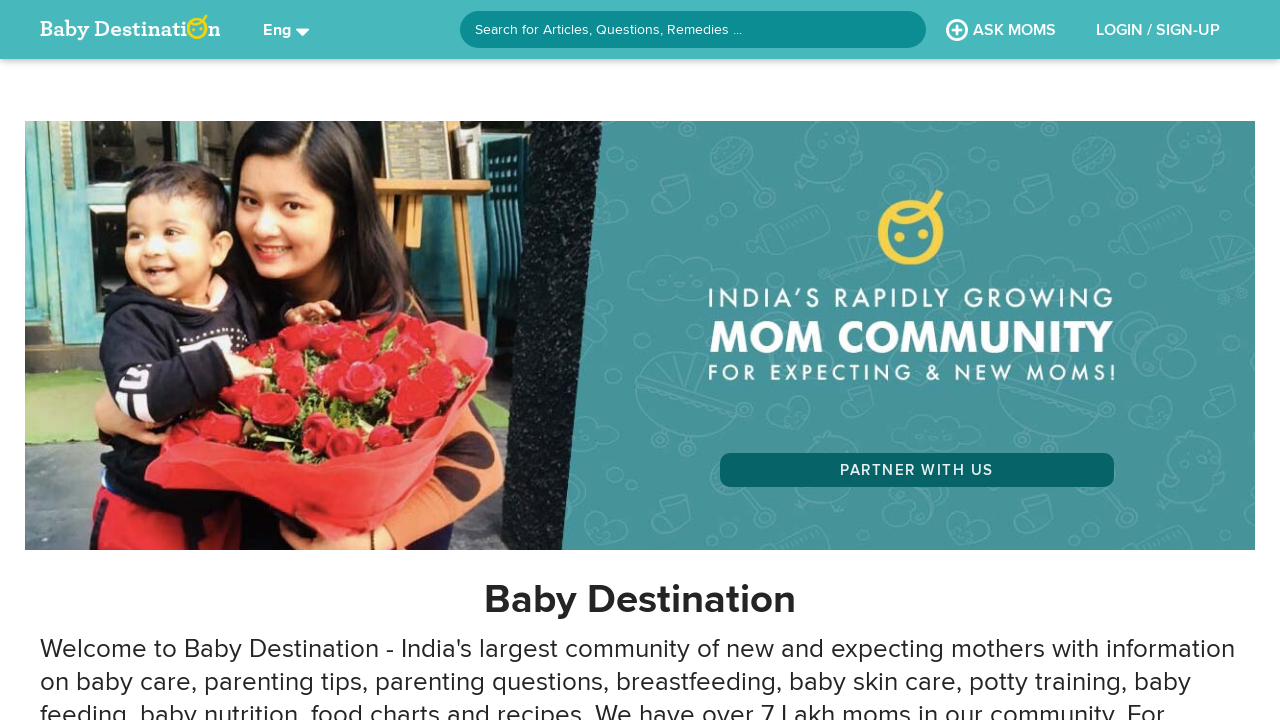

Verified heading text changed to English: 'Baby Destination'
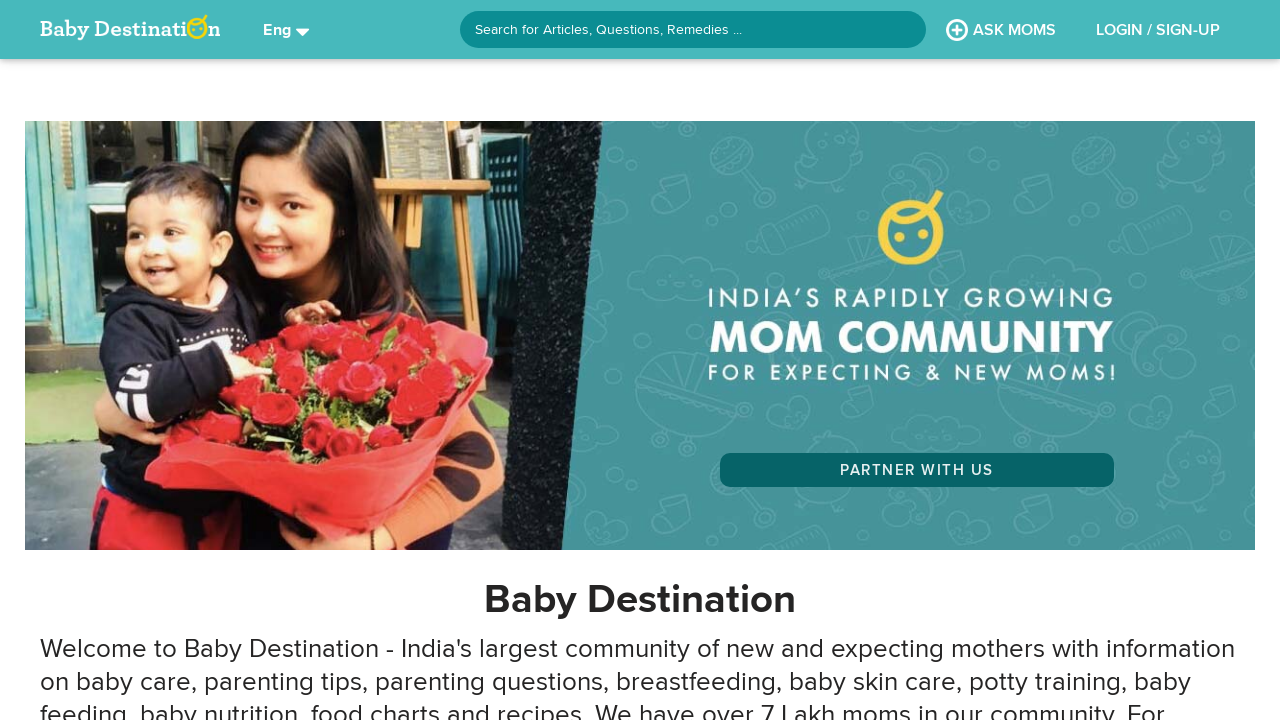

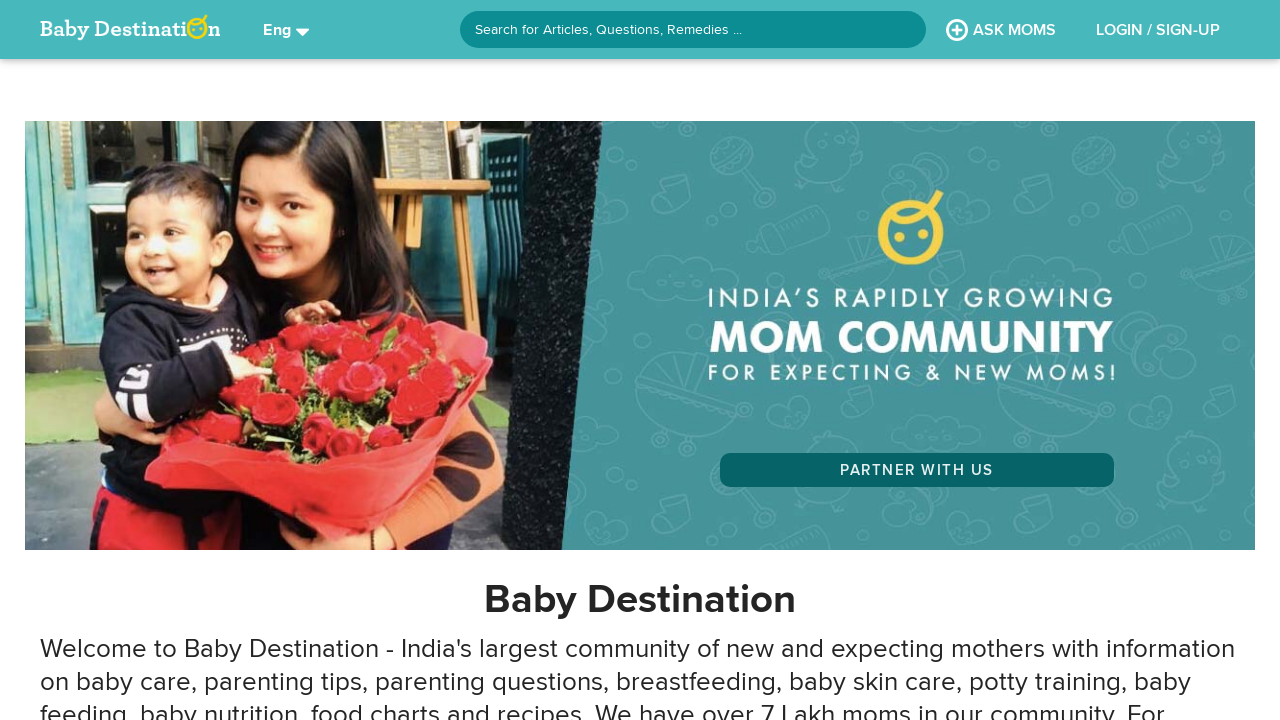